Tests various form elements on a practice automation page including text fields, radio buttons, checkboxes, and dropdowns, then scrolls to bottom and clicks a link

Starting URL: https://rahulshettyacademy.com/AutomationPractice/

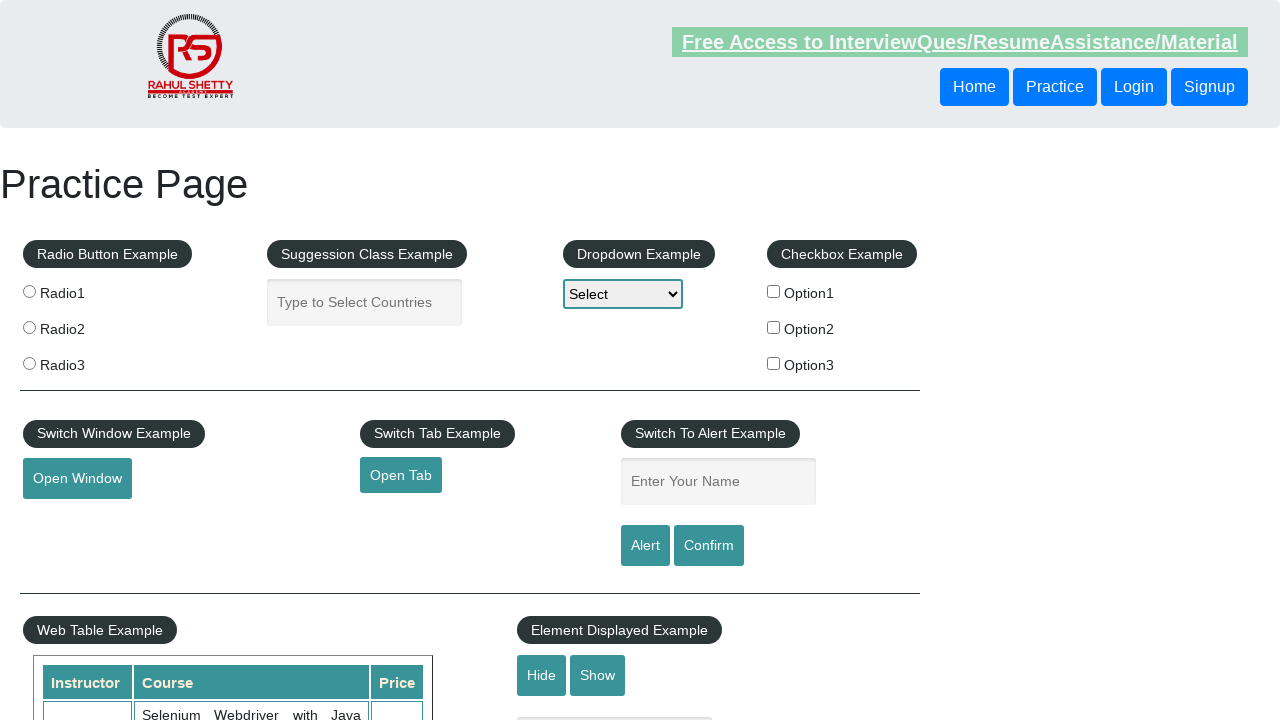

Filled name field with 'Chandrika' on #name
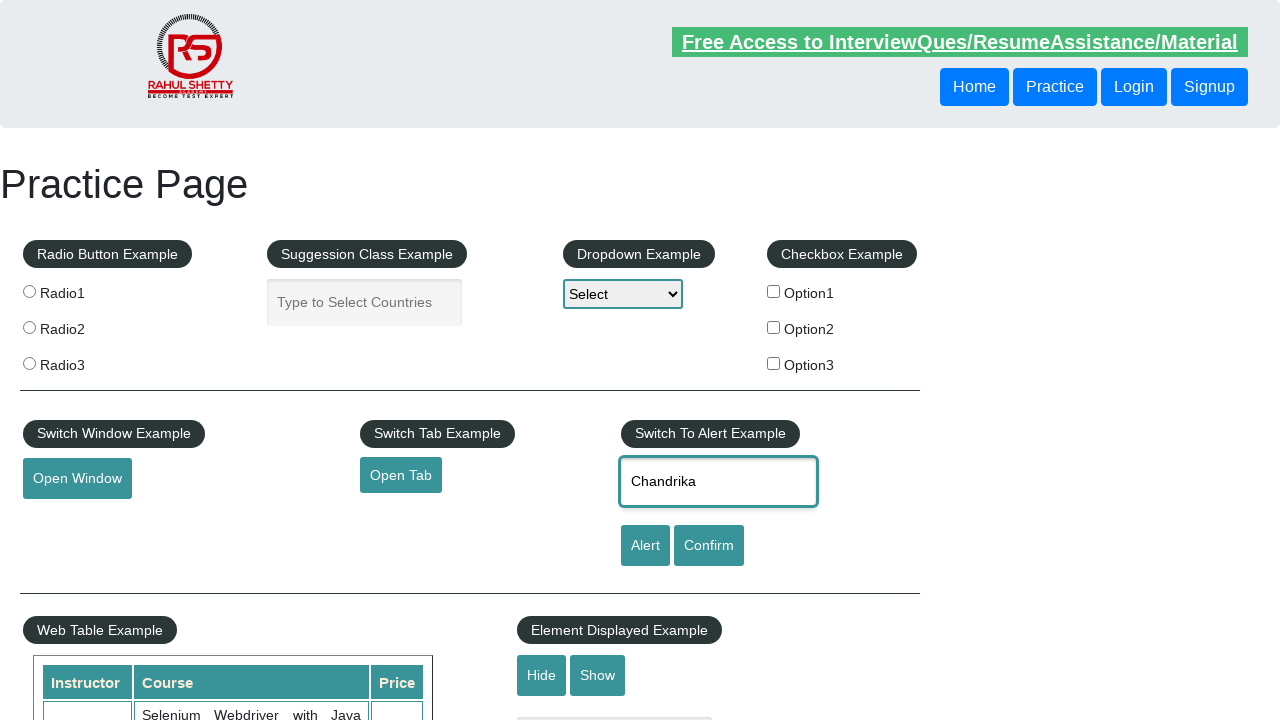

Clicked a radio button at (29, 291) on input[name='radioButton'] >> nth=0
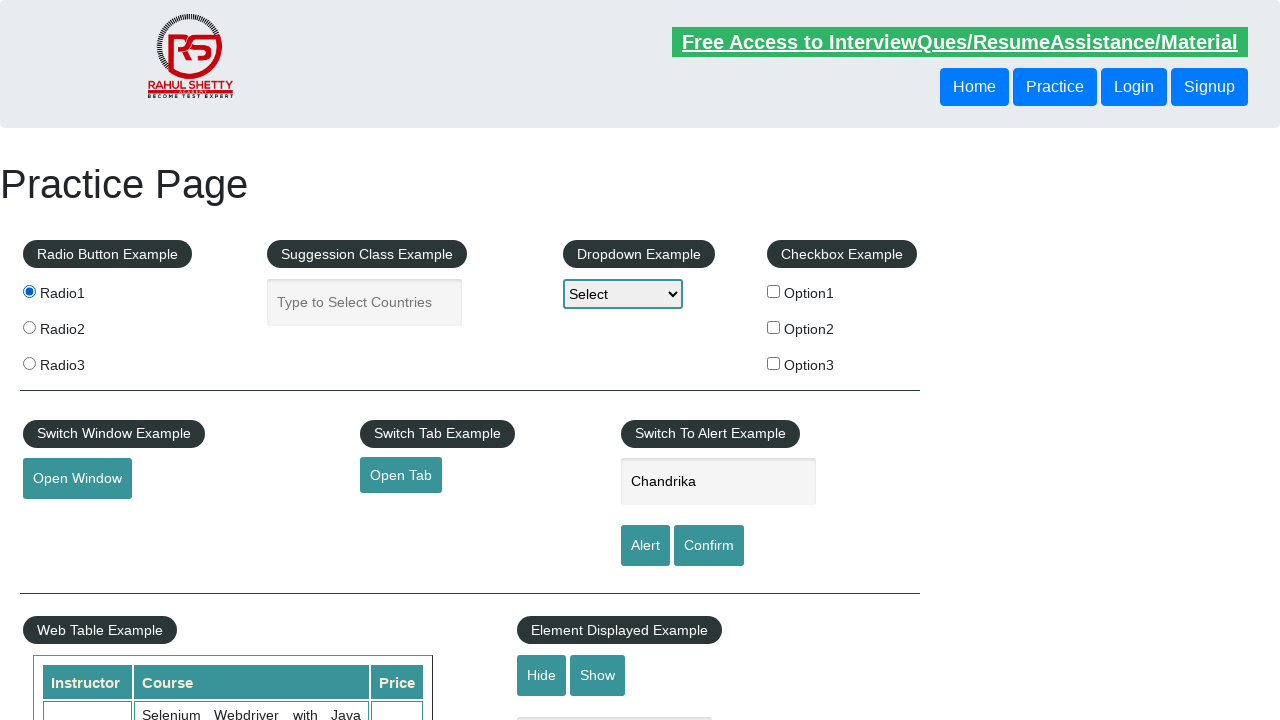

Clicked a radio button at (29, 327) on input[name='radioButton'] >> nth=1
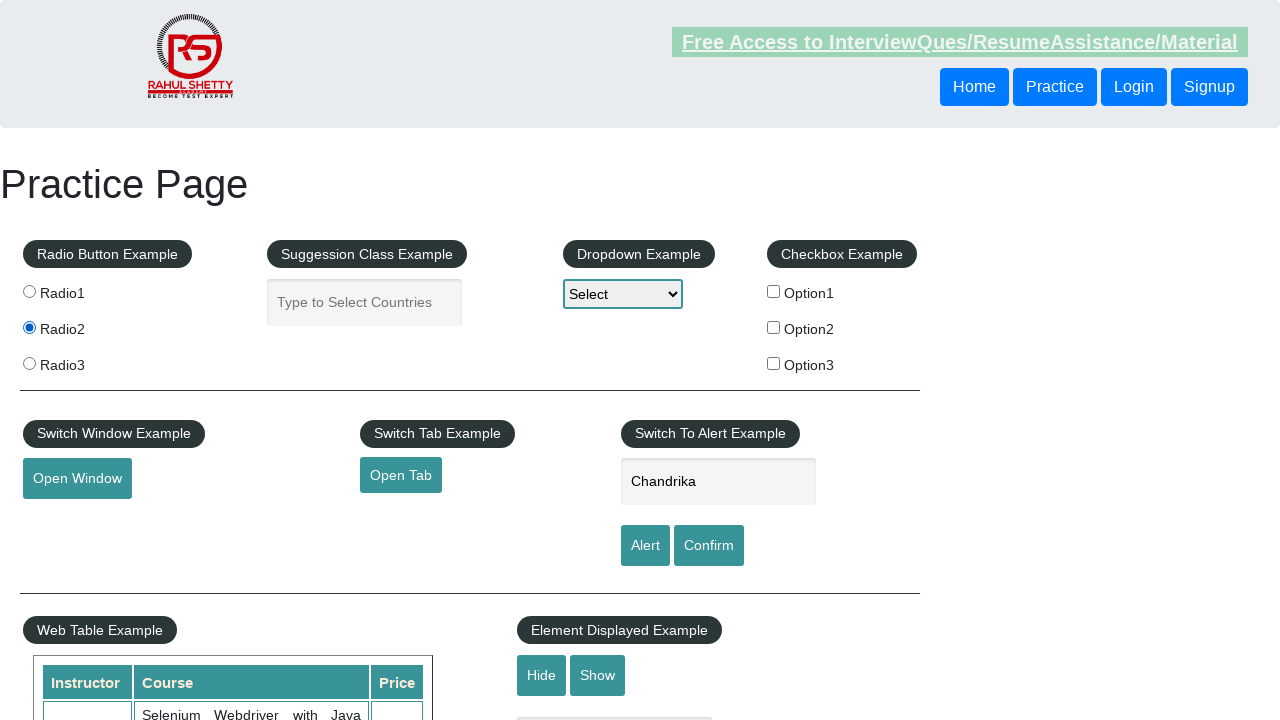

Clicked a radio button at (29, 363) on input[name='radioButton'] >> nth=2
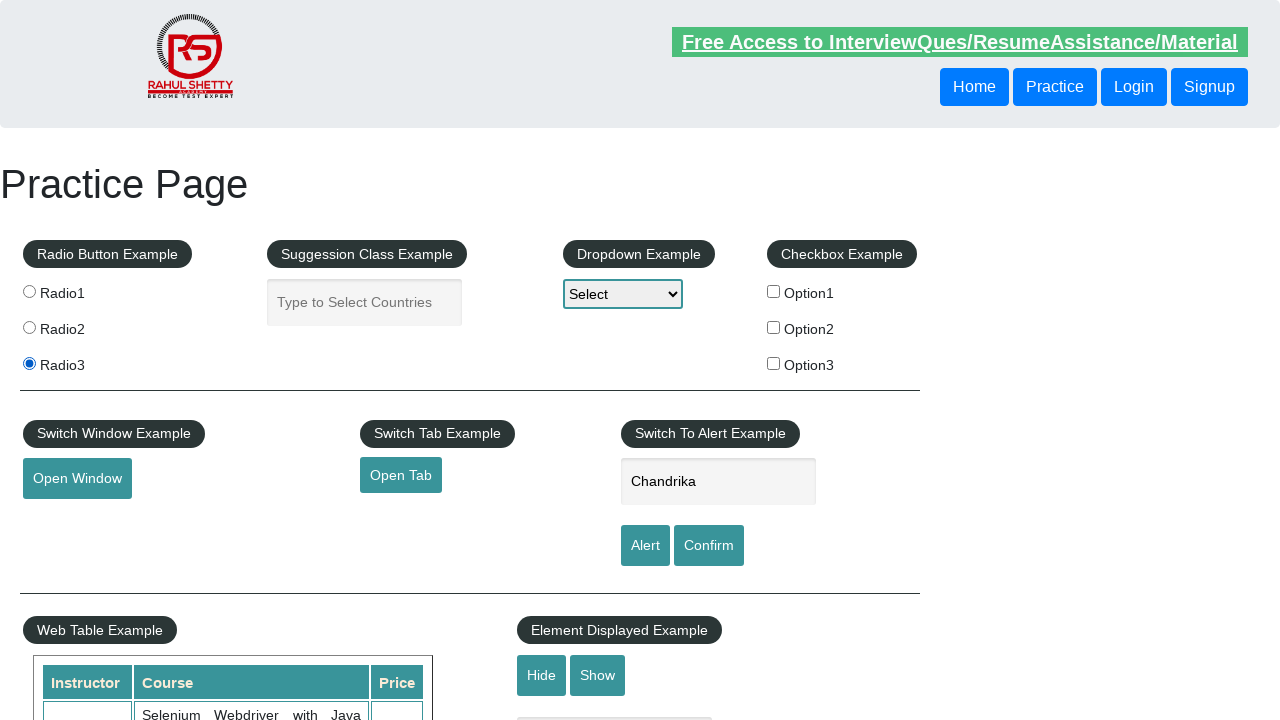

Clicked checkbox option2 at (774, 327) on xpath=//input[@value='option2']
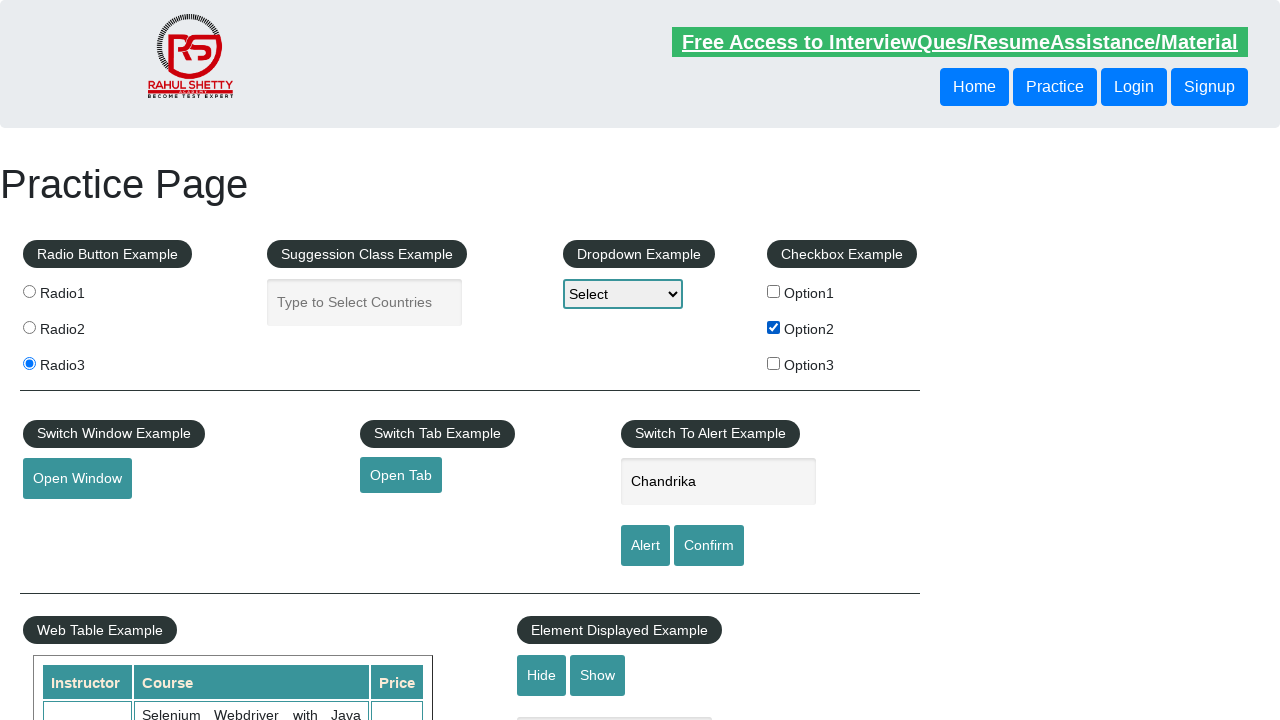

Verified checkbox option2 is checked
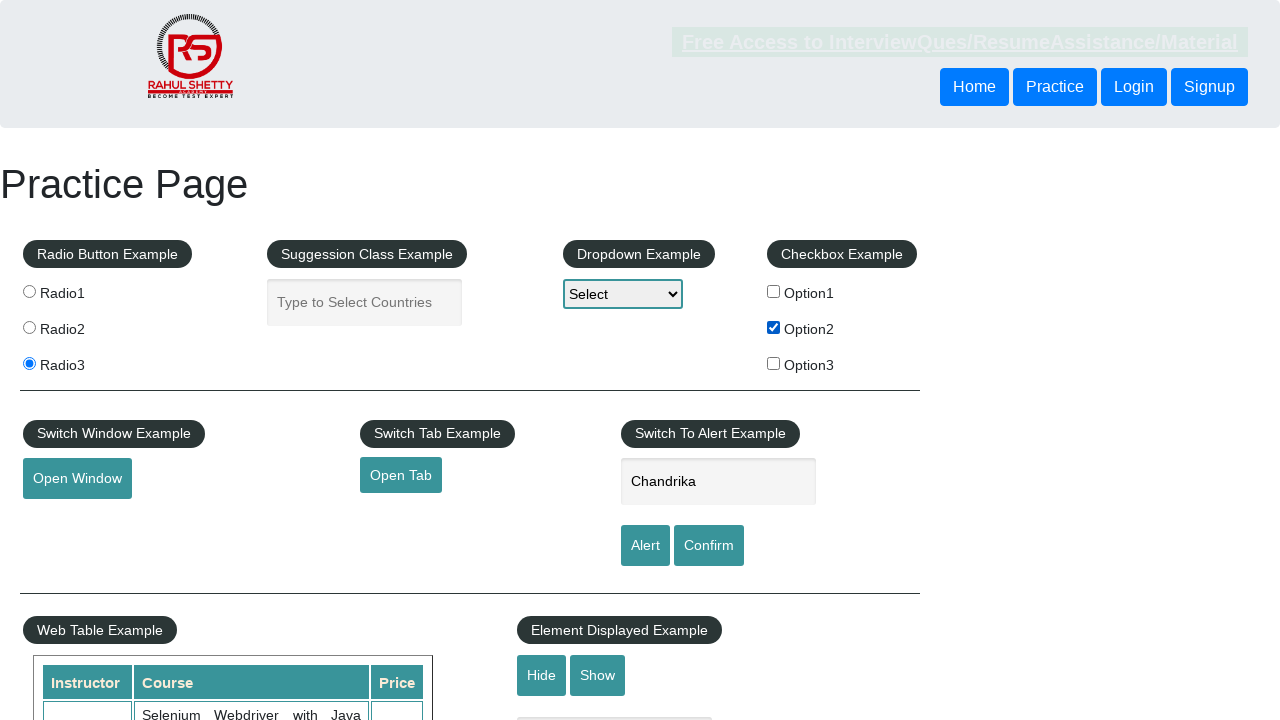

Unchecked checkbox option2 at (774, 327) on xpath=//input[@value='option2']
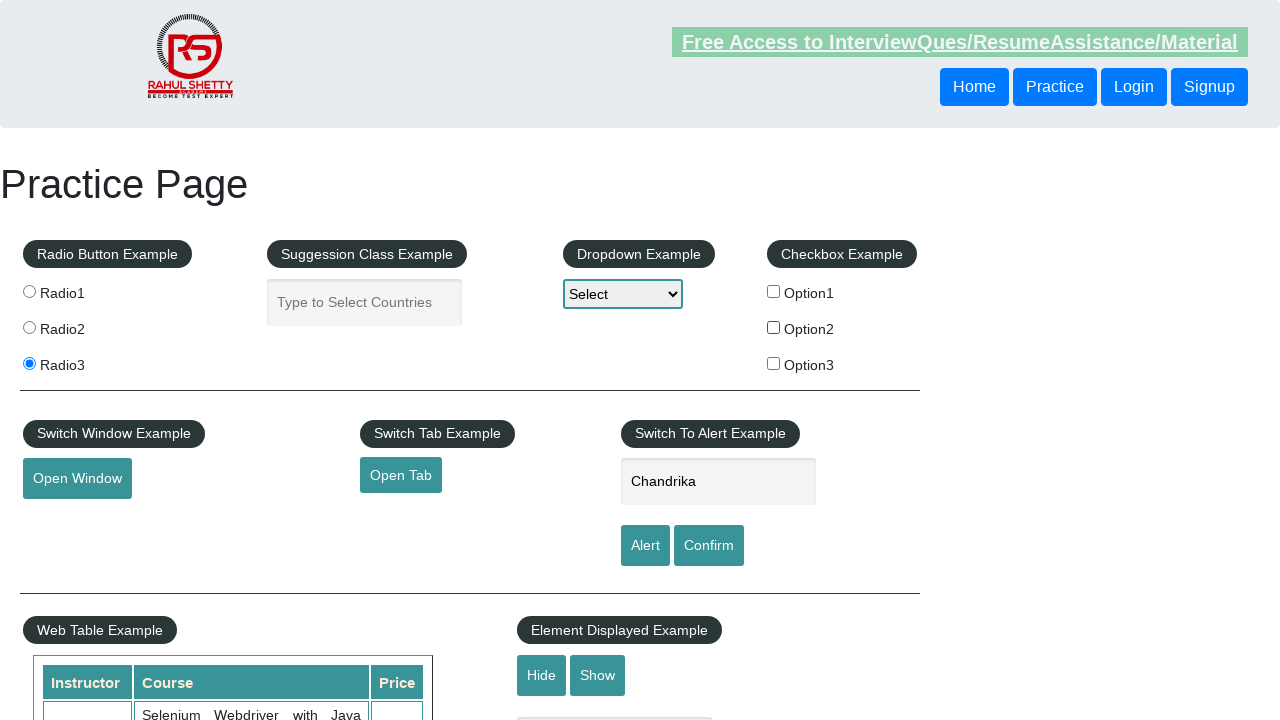

Verified checkbox option2 is unchecked
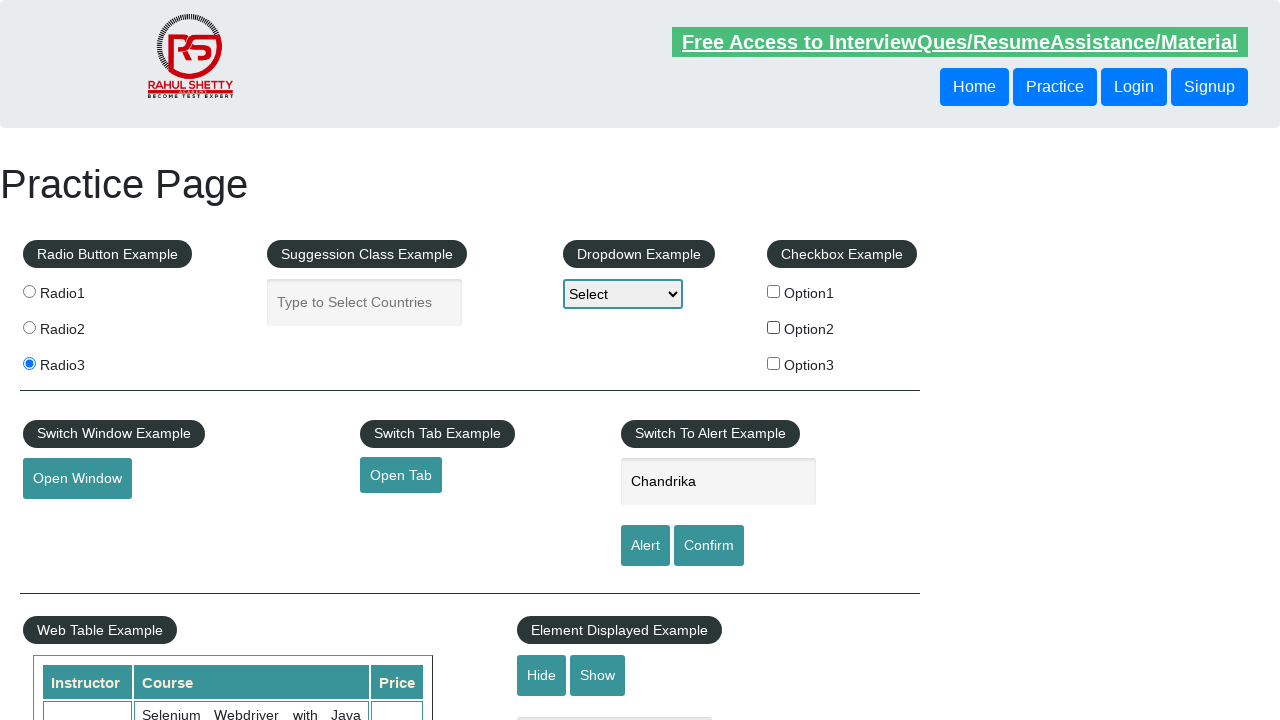

Filled autocomplete field with 'Automation is fun if learned correctly' on input#autocomplete
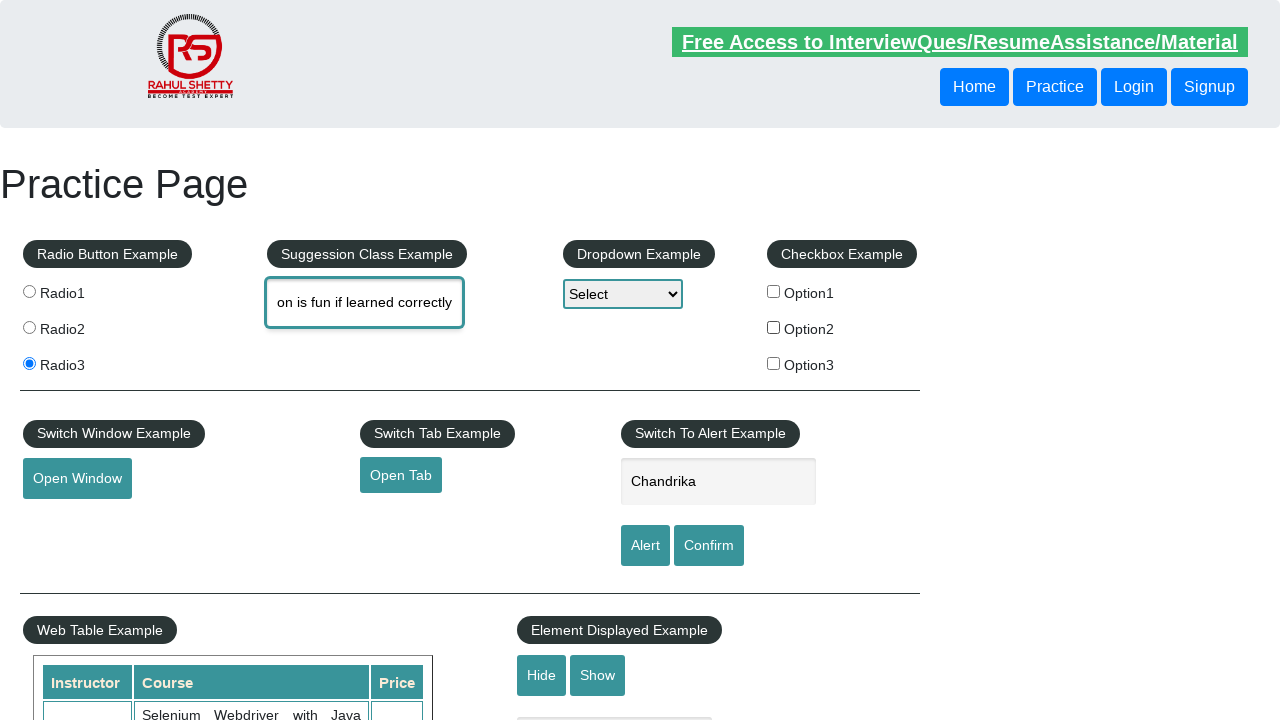

Retrieved checkbox count: 3
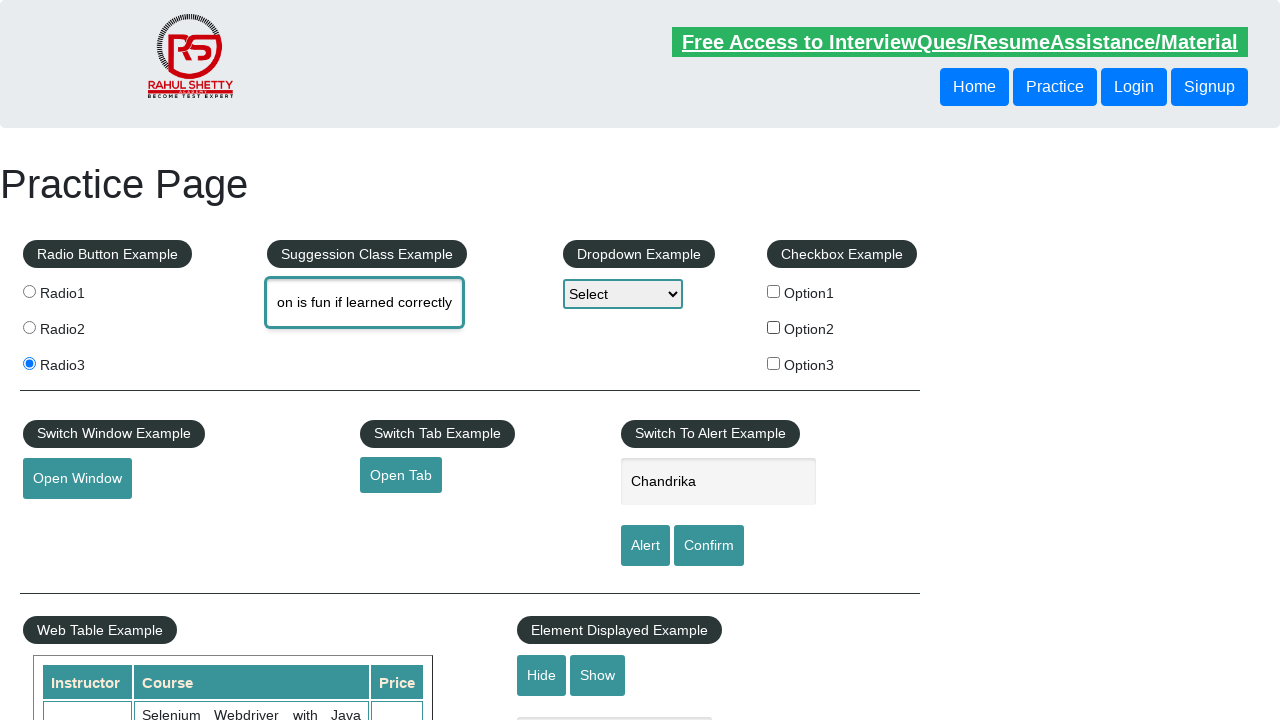

Retrieved dropdown options list with 3 items
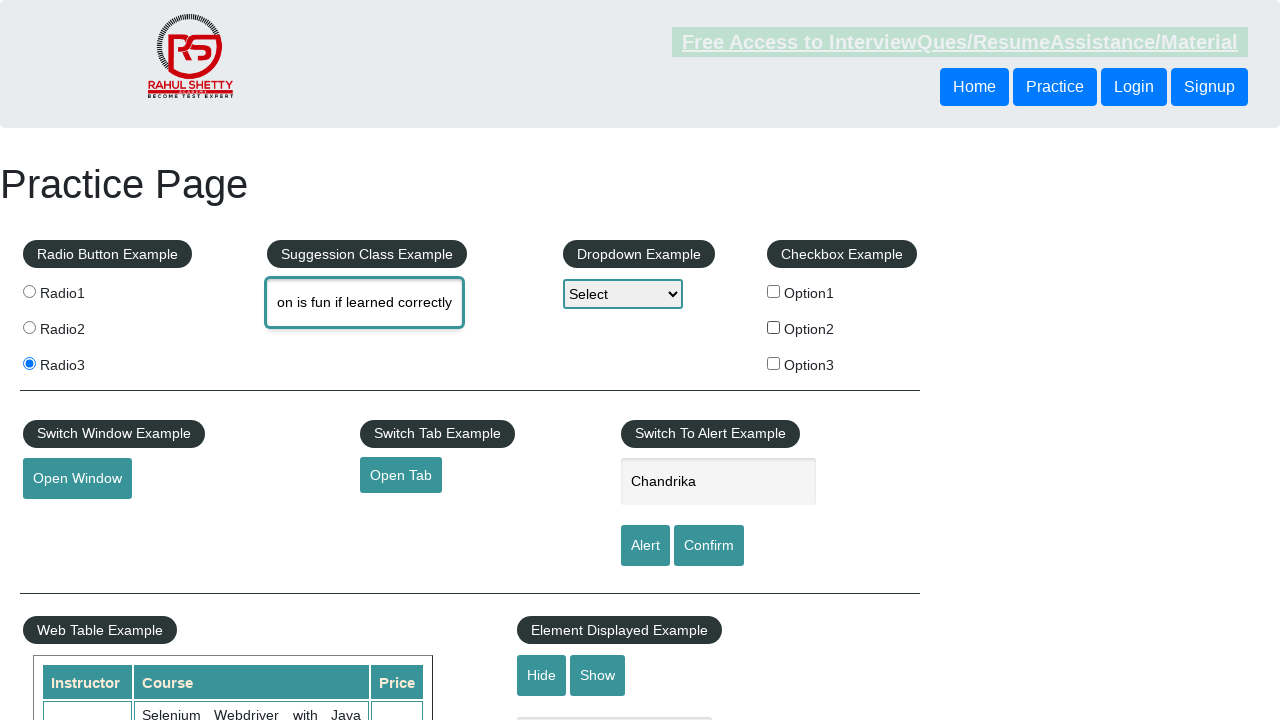

Scrolled to bottom of page
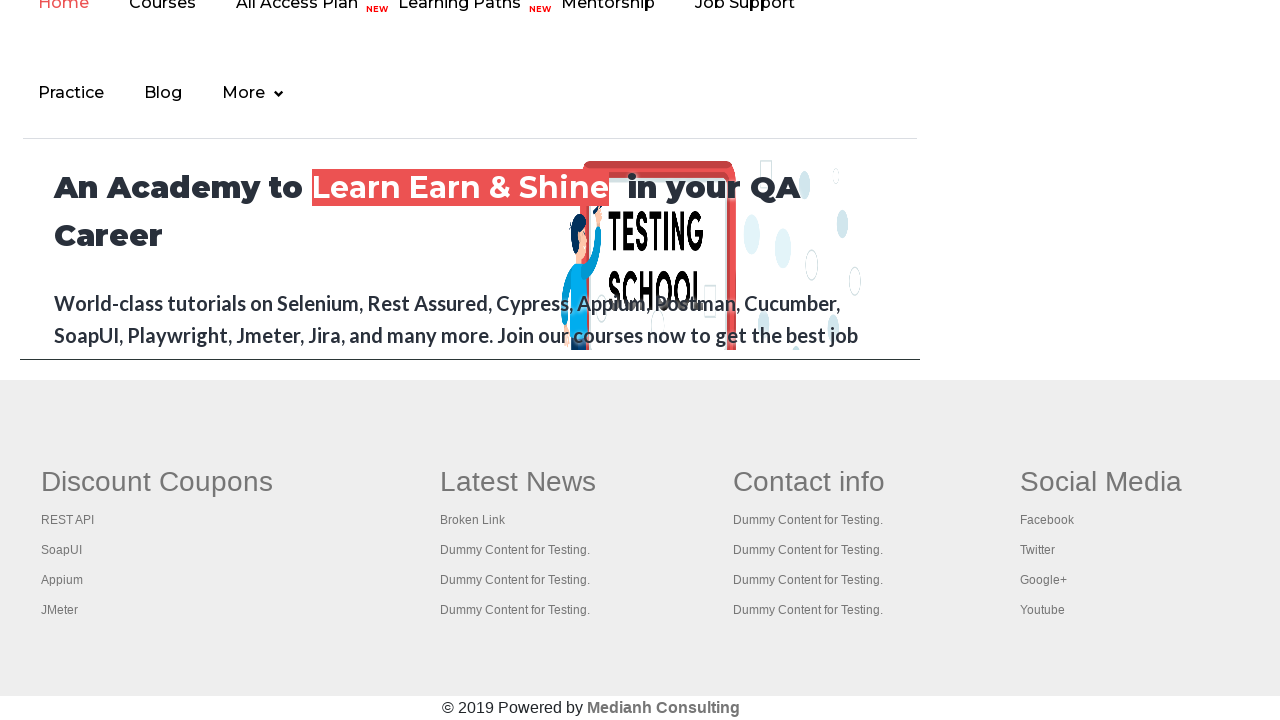

Clicked on Discount Coupons link at (157, 482) on xpath=//a[contains(text(),'Discount Coupons')]
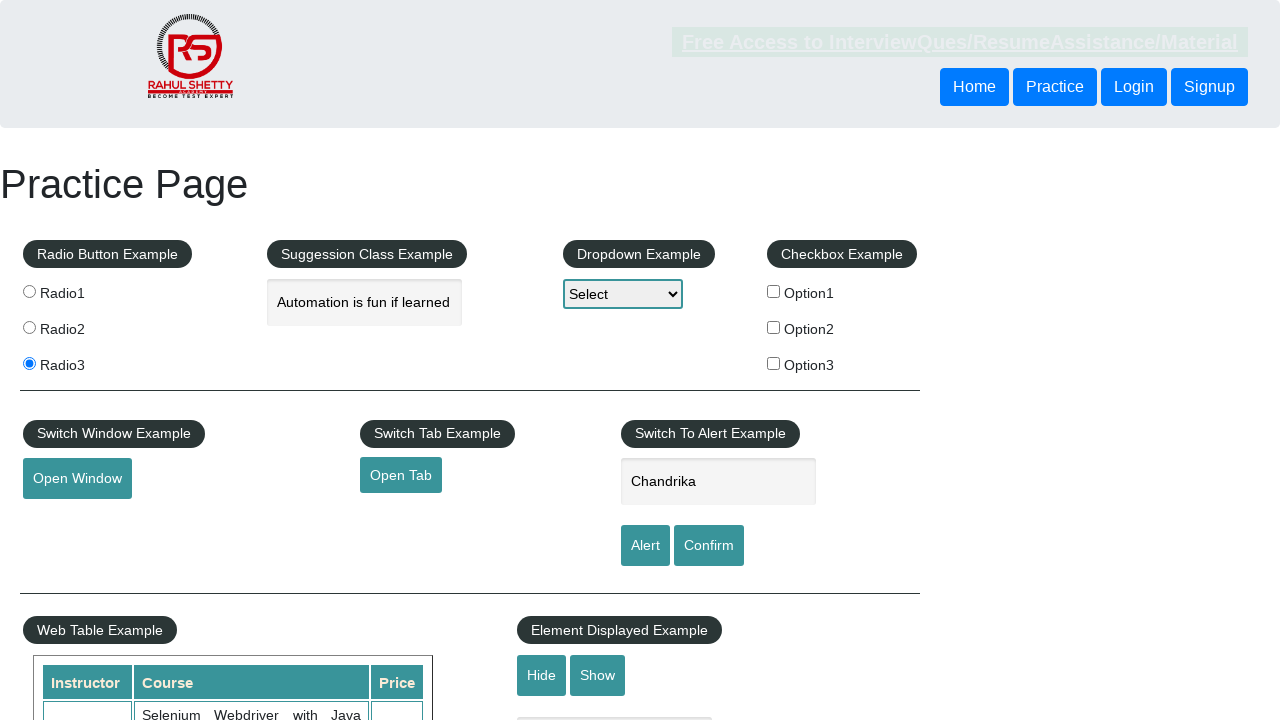

Waited 3 seconds for navigation to complete
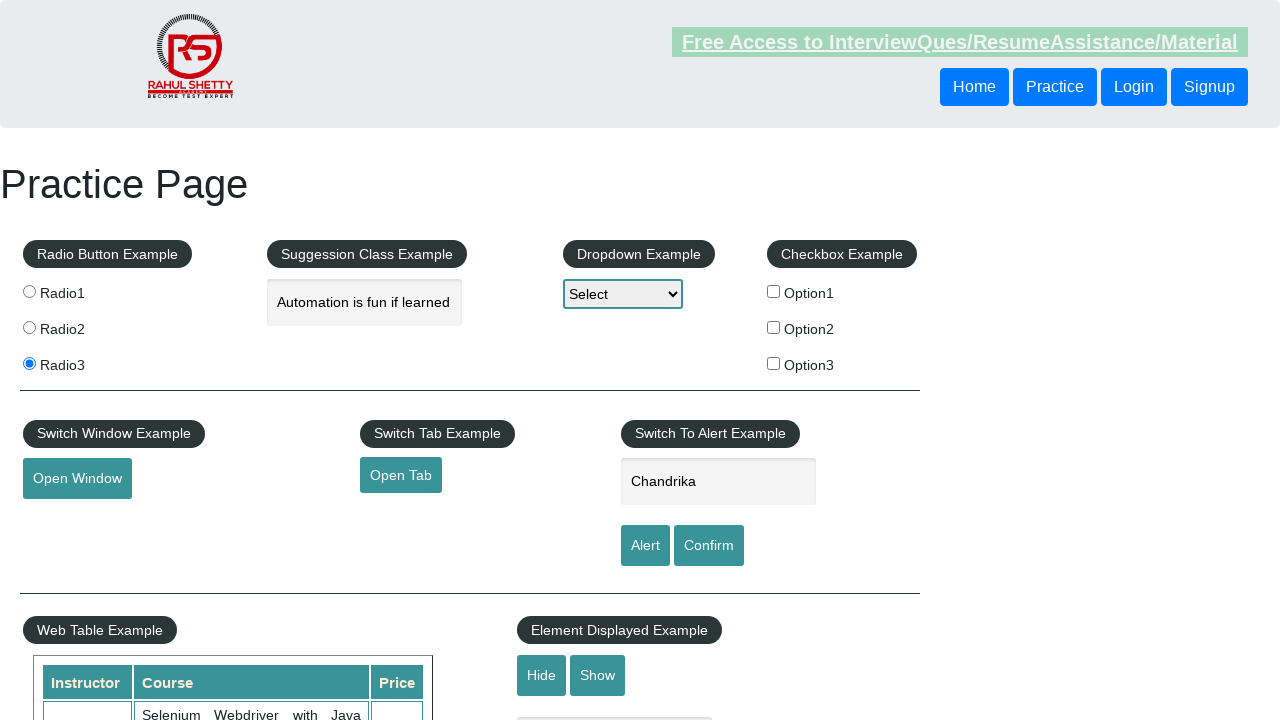

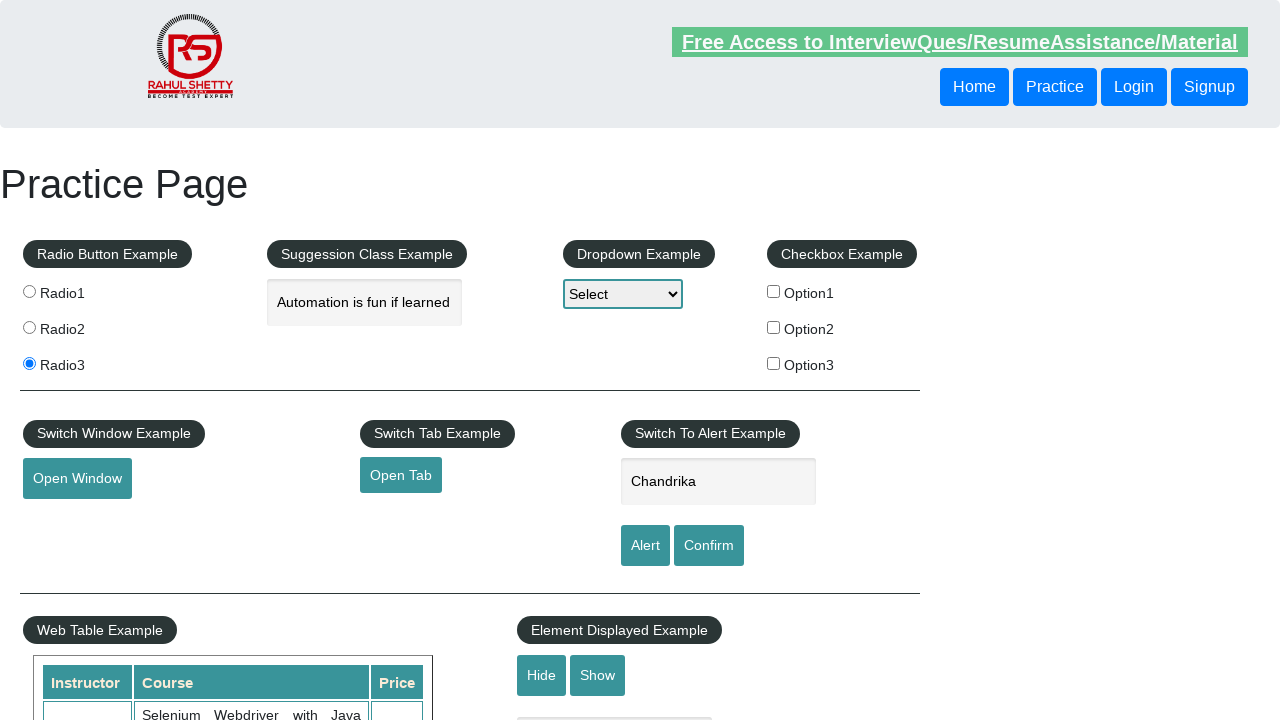